Tests filtering to display only active (incomplete) items

Starting URL: https://demo.playwright.dev/todomvc

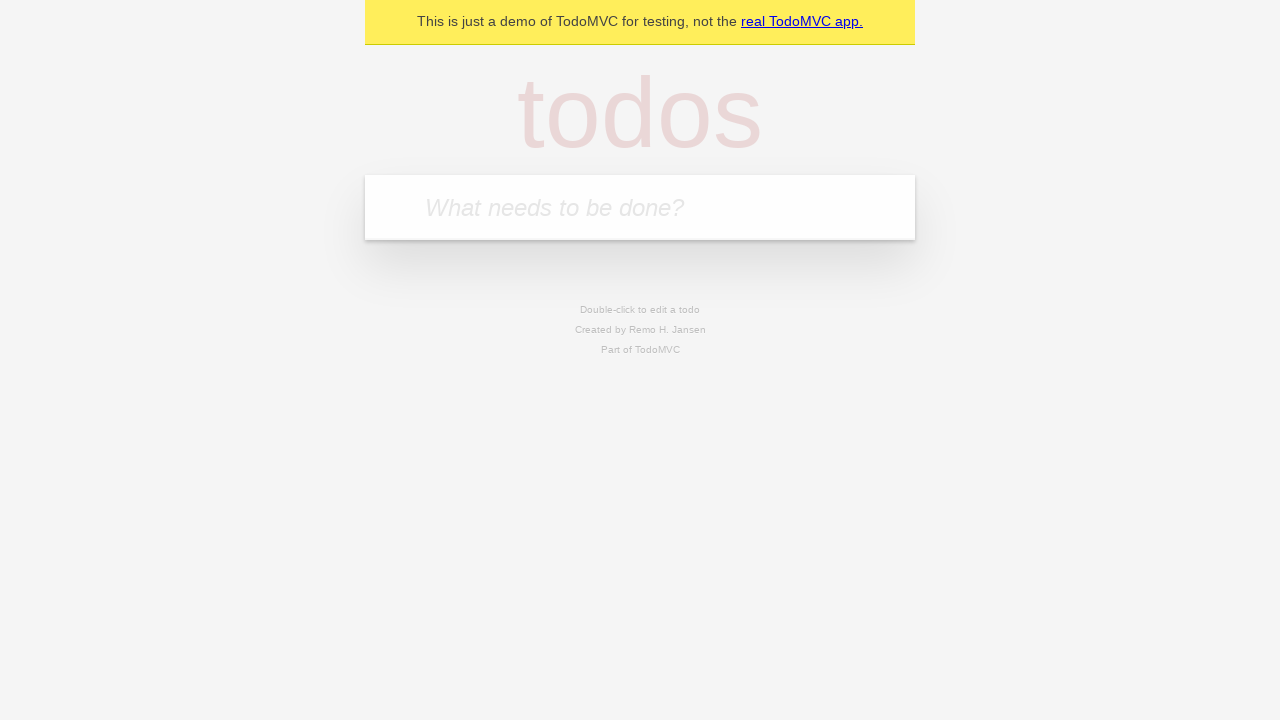

Filled new todo input with 'buy some cheese' on .new-todo
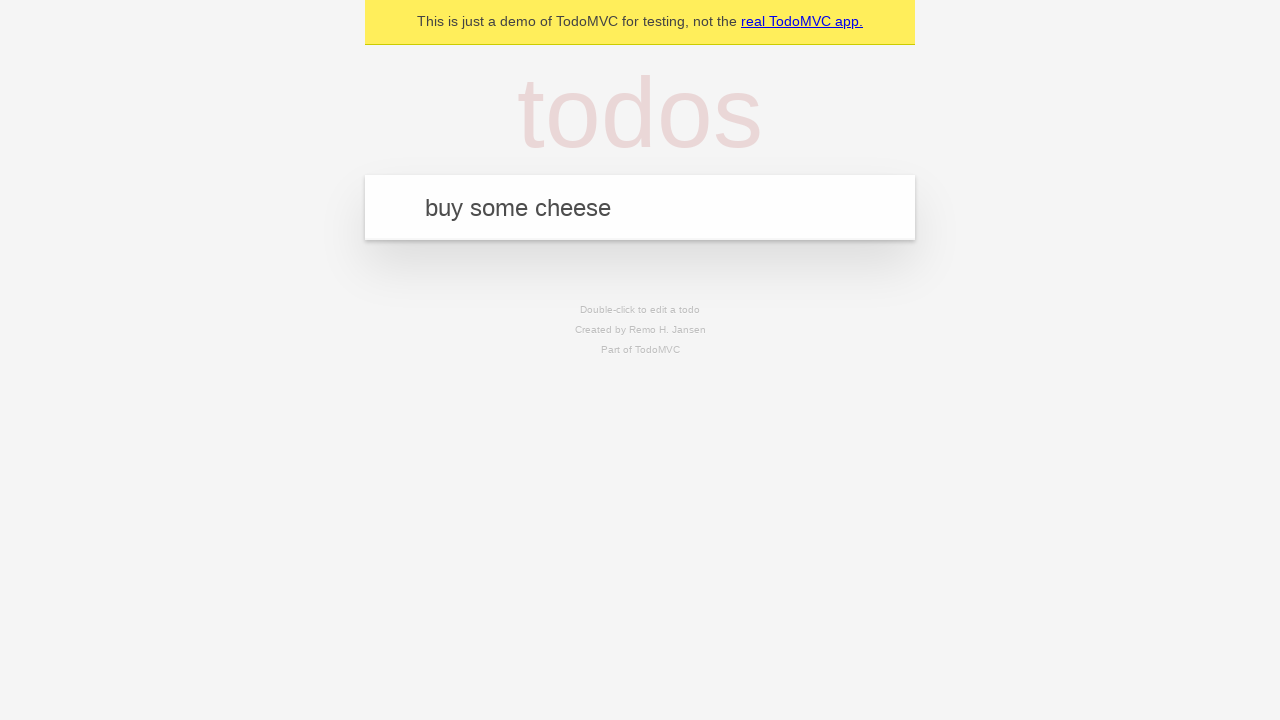

Pressed Enter to create first todo on .new-todo
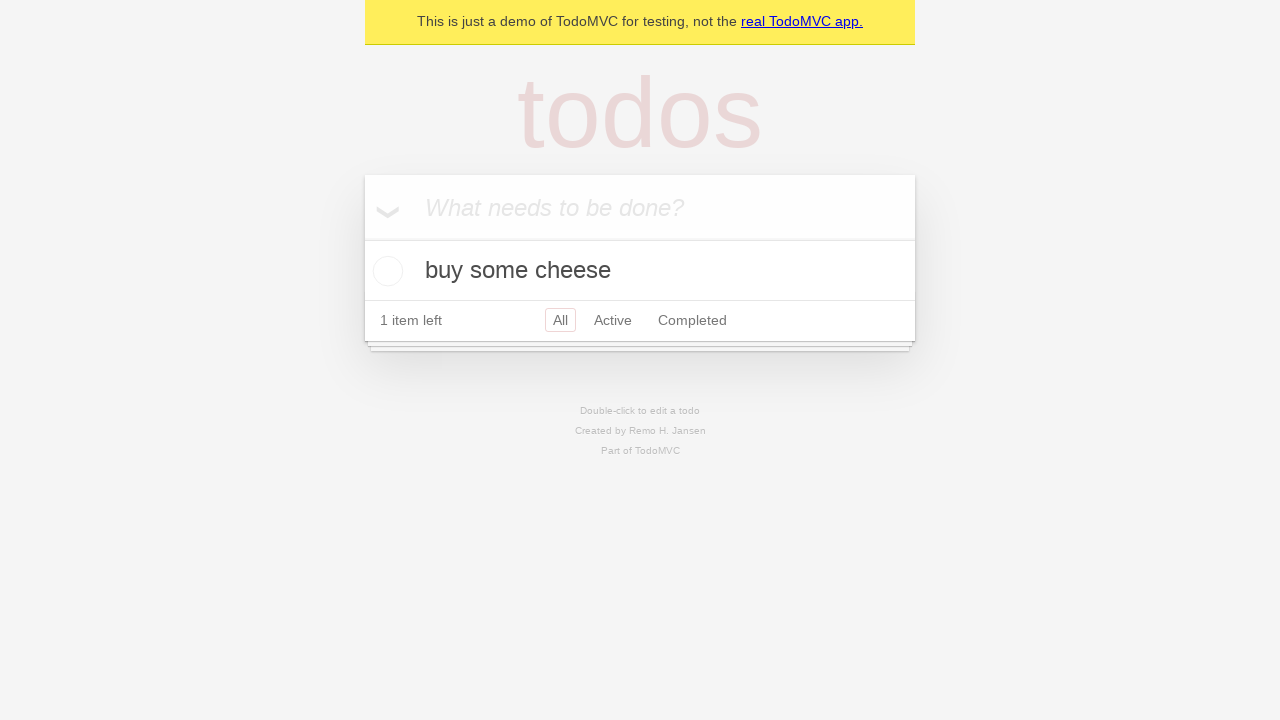

Filled new todo input with 'feed the cat' on .new-todo
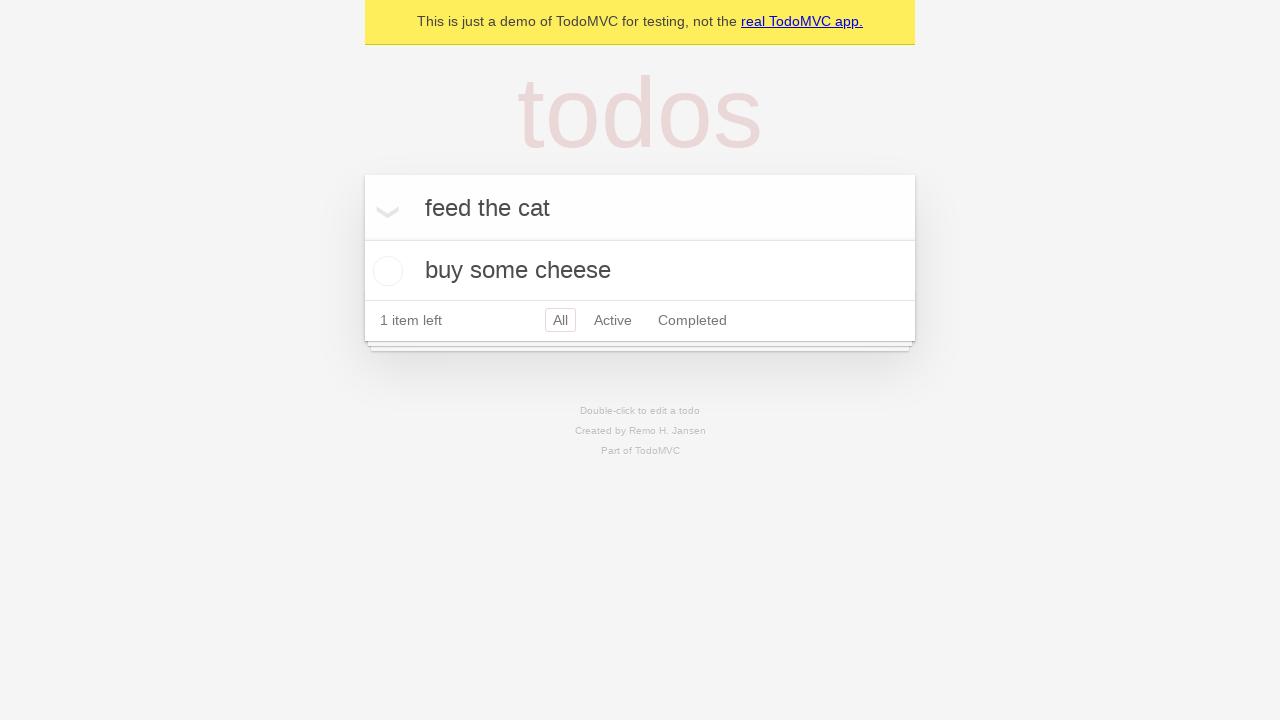

Pressed Enter to create second todo on .new-todo
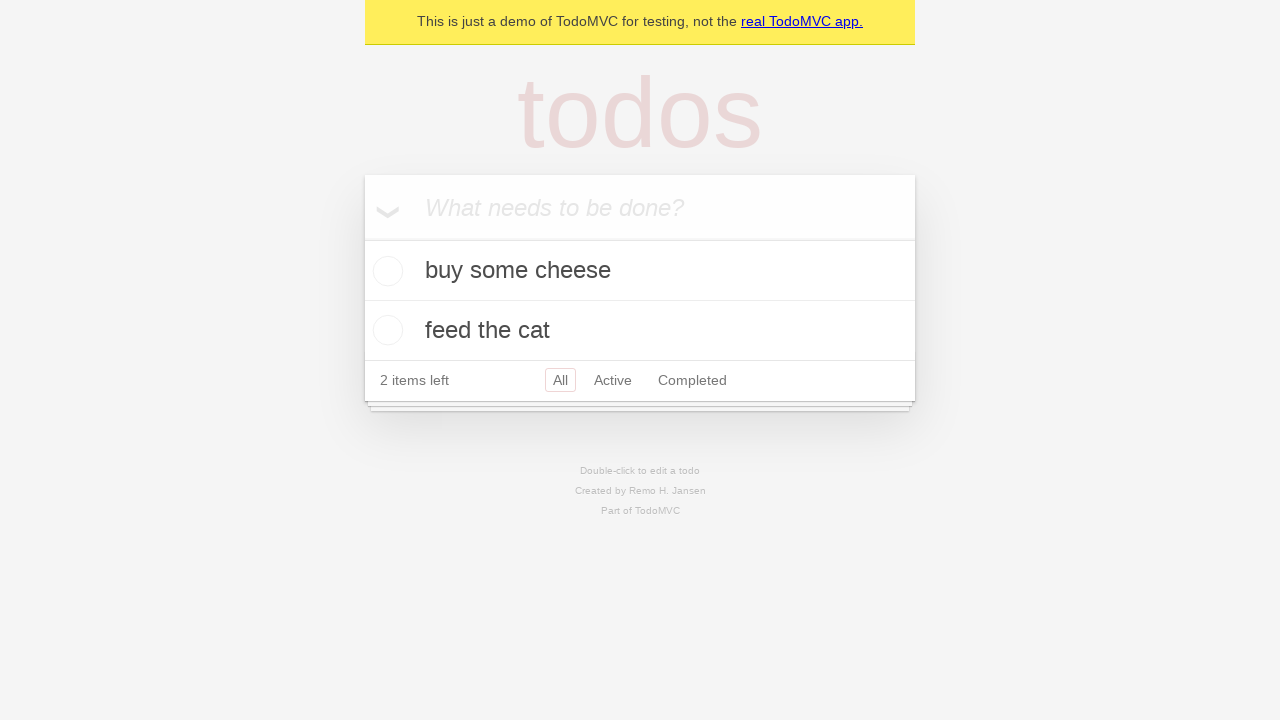

Filled new todo input with 'book a doctors appointment' on .new-todo
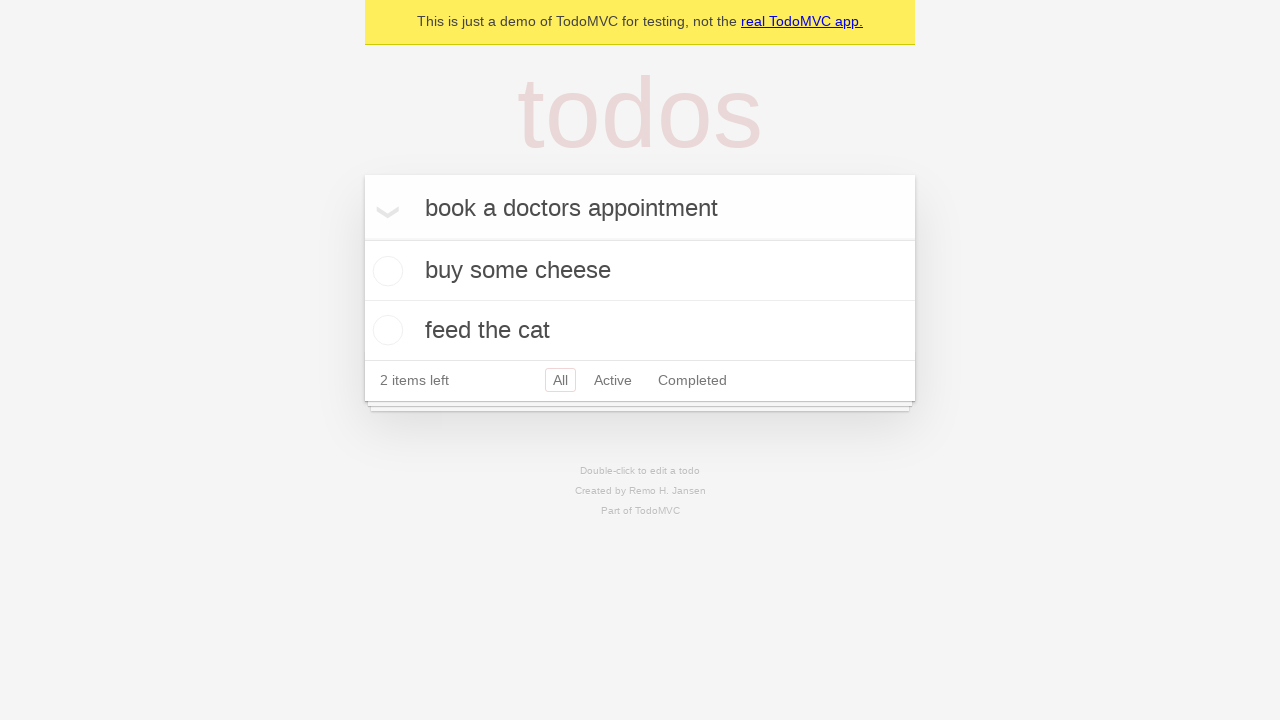

Pressed Enter to create third todo on .new-todo
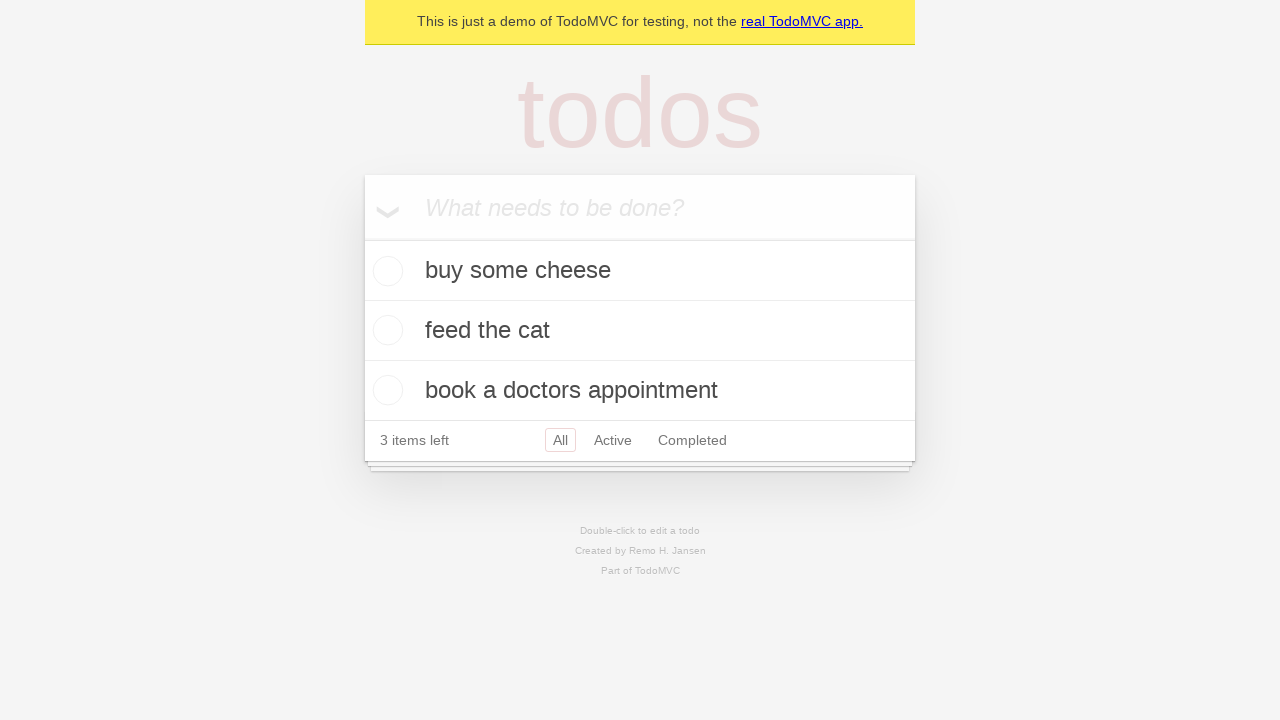

Checked second todo item to mark it as complete at (385, 330) on .todo-list li .toggle >> nth=1
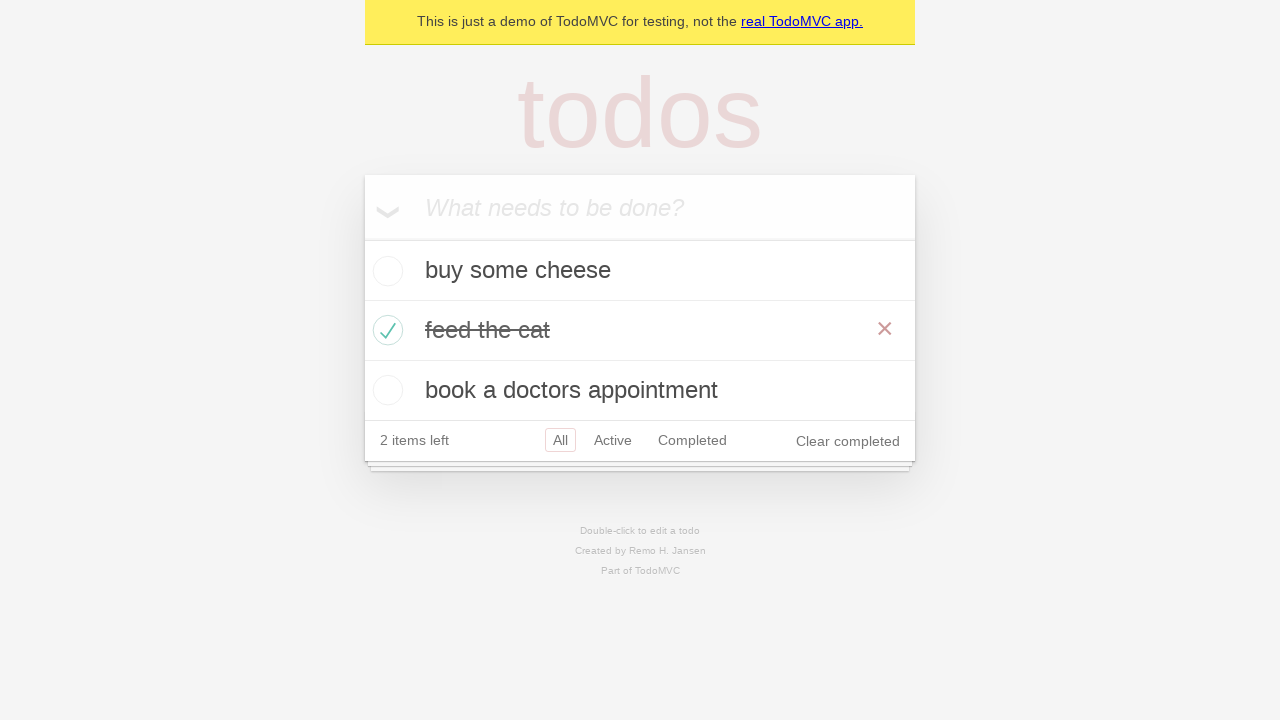

Clicked Active filter to display only incomplete items at (613, 440) on .filters >> text=Active
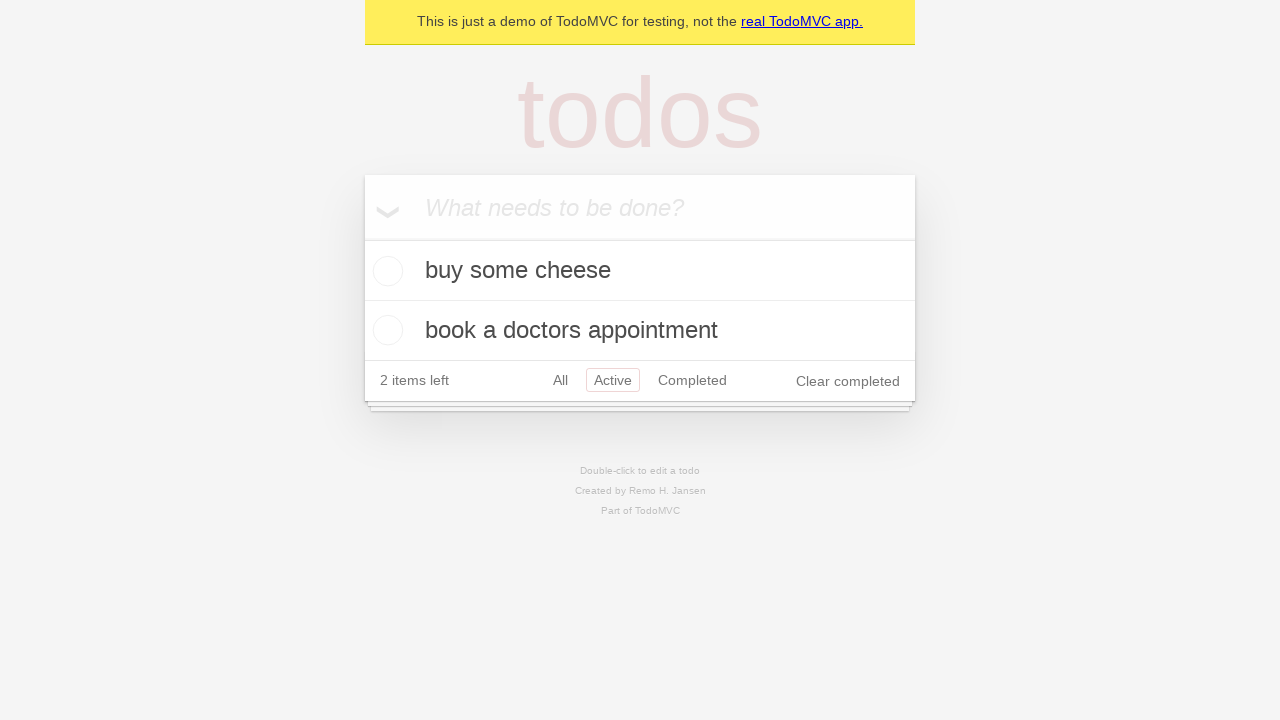

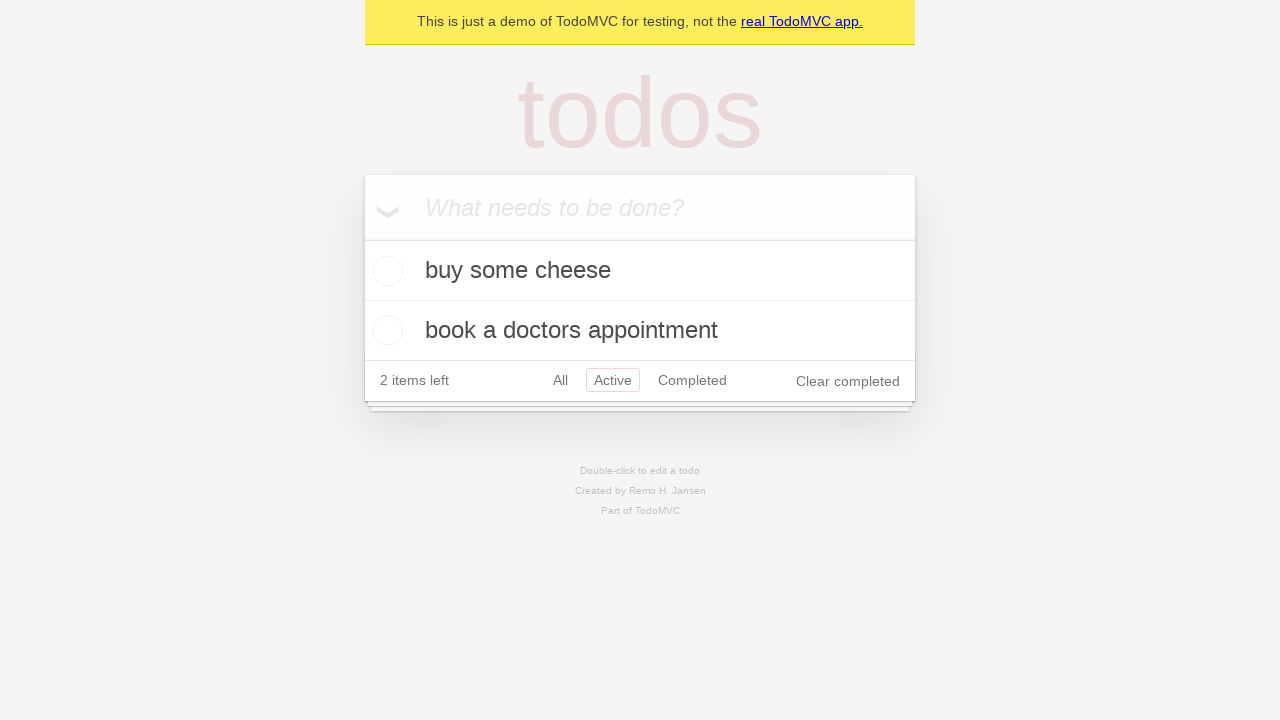